Checks if an email input element is displayed on the page by querying its visibility status

Starting URL: https://www.selenium.dev/selenium/web/inputs.html

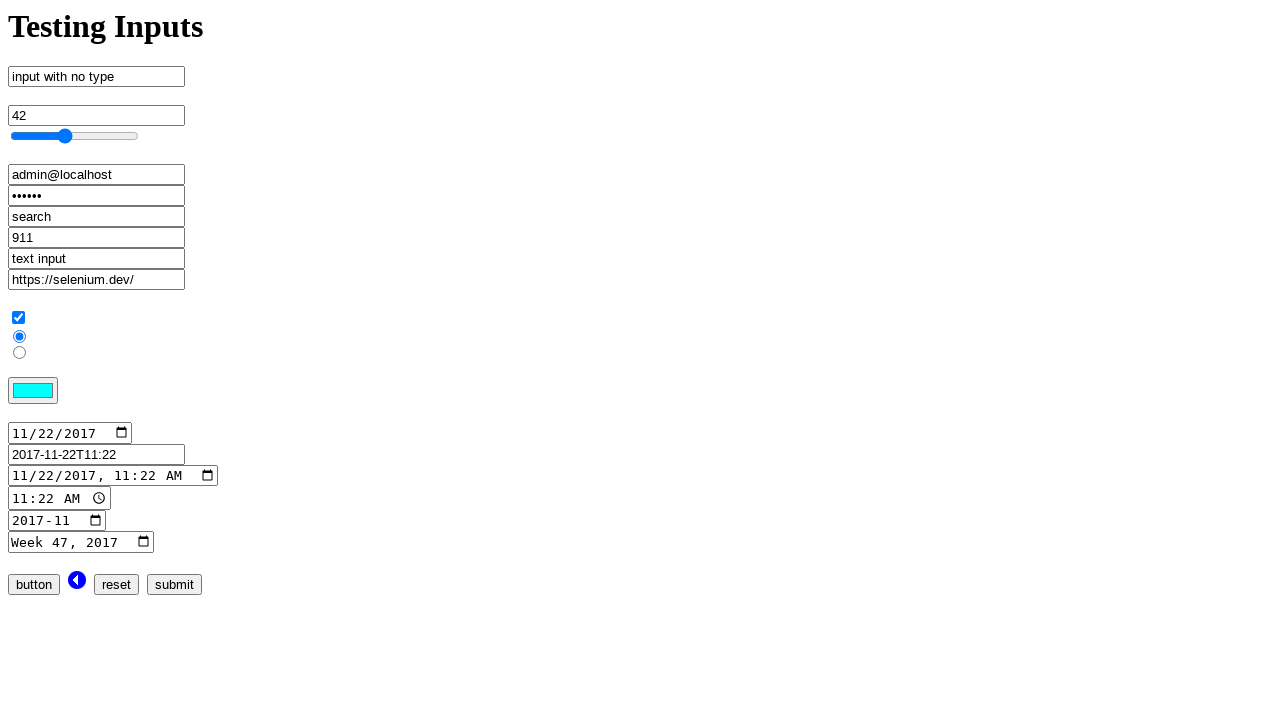

Located email input element
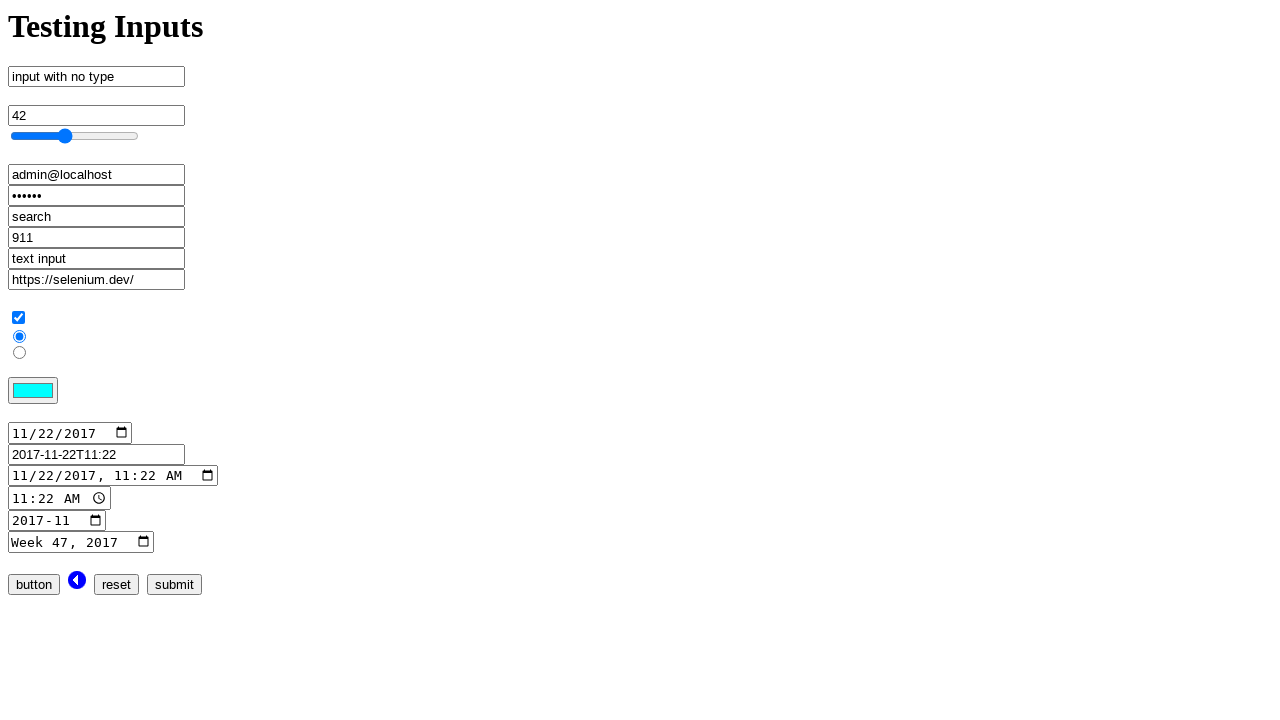

Waited for email input to become visible
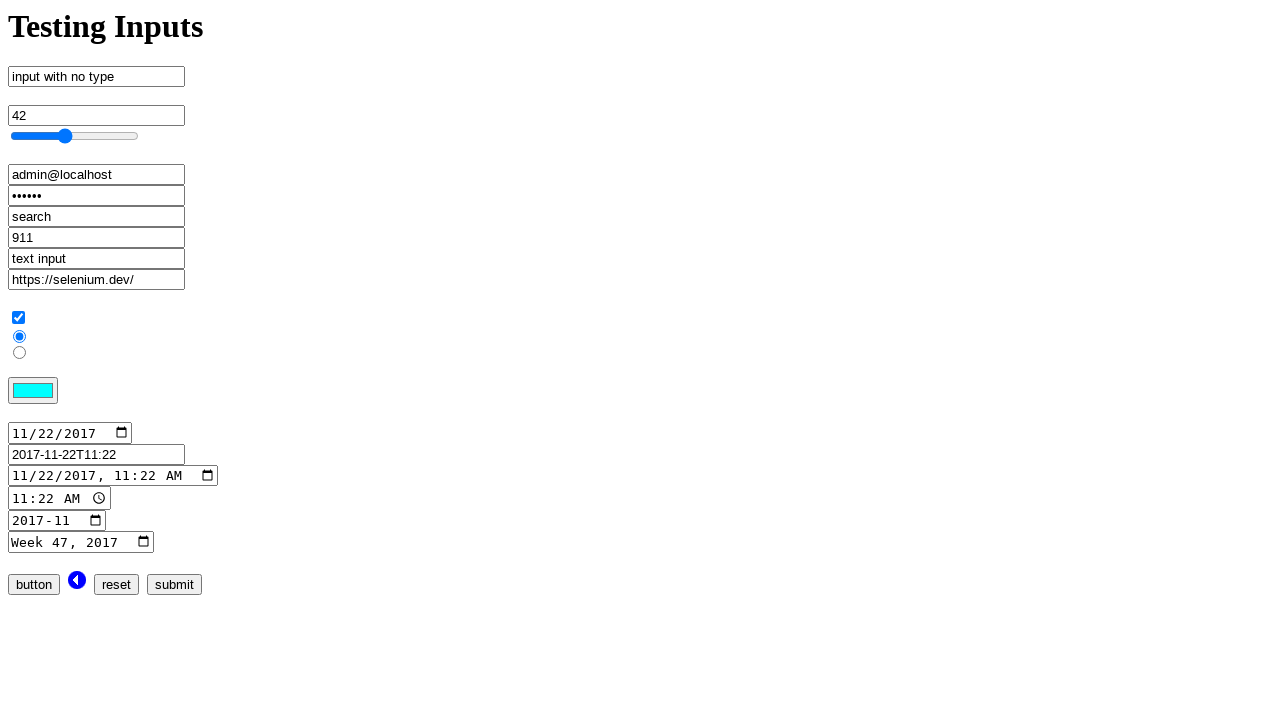

Checked email input visibility status: True
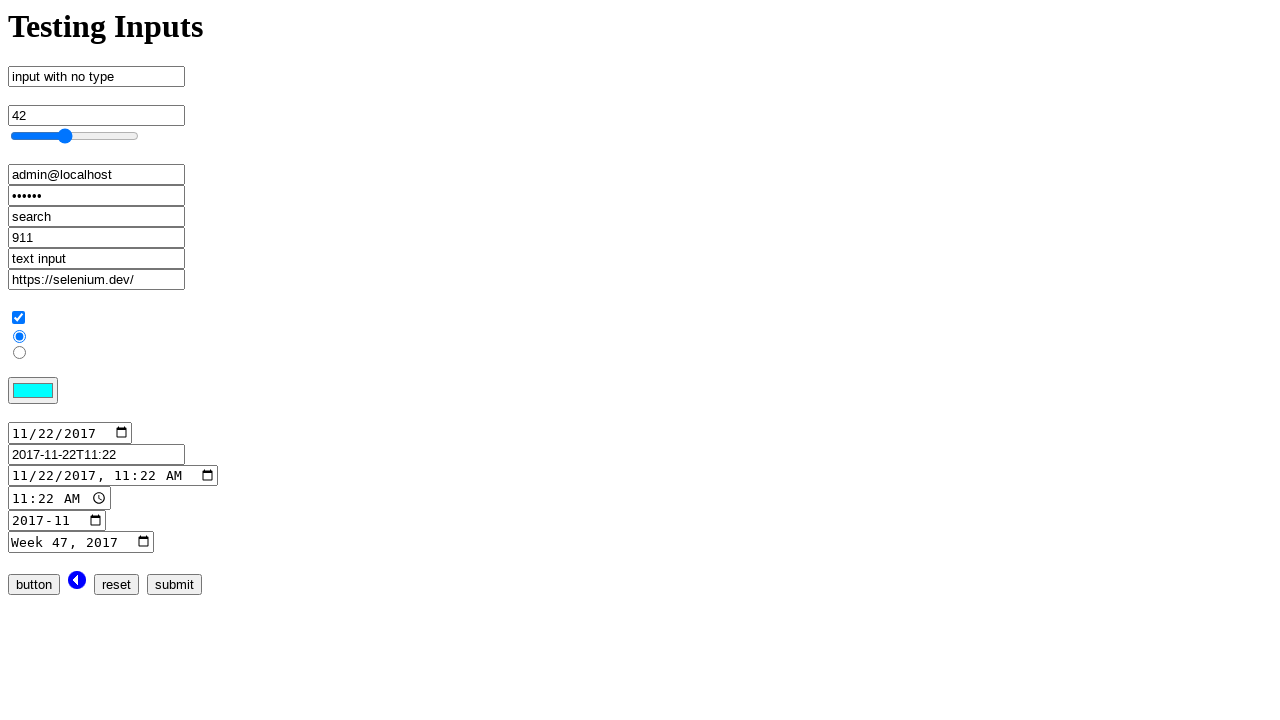

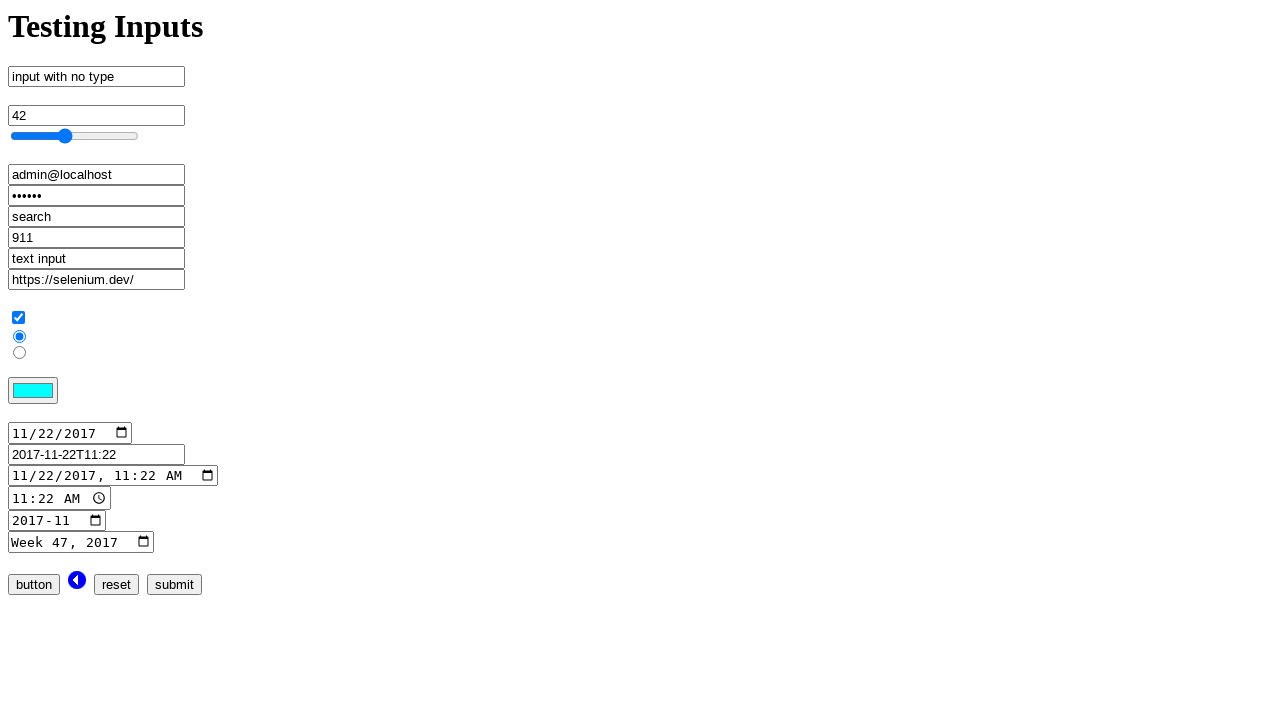